Tests prompt alert functionality by clicking a button to trigger a prompt alert, entering text into it, and accepting the alert

Starting URL: https://demoqa.com/alerts

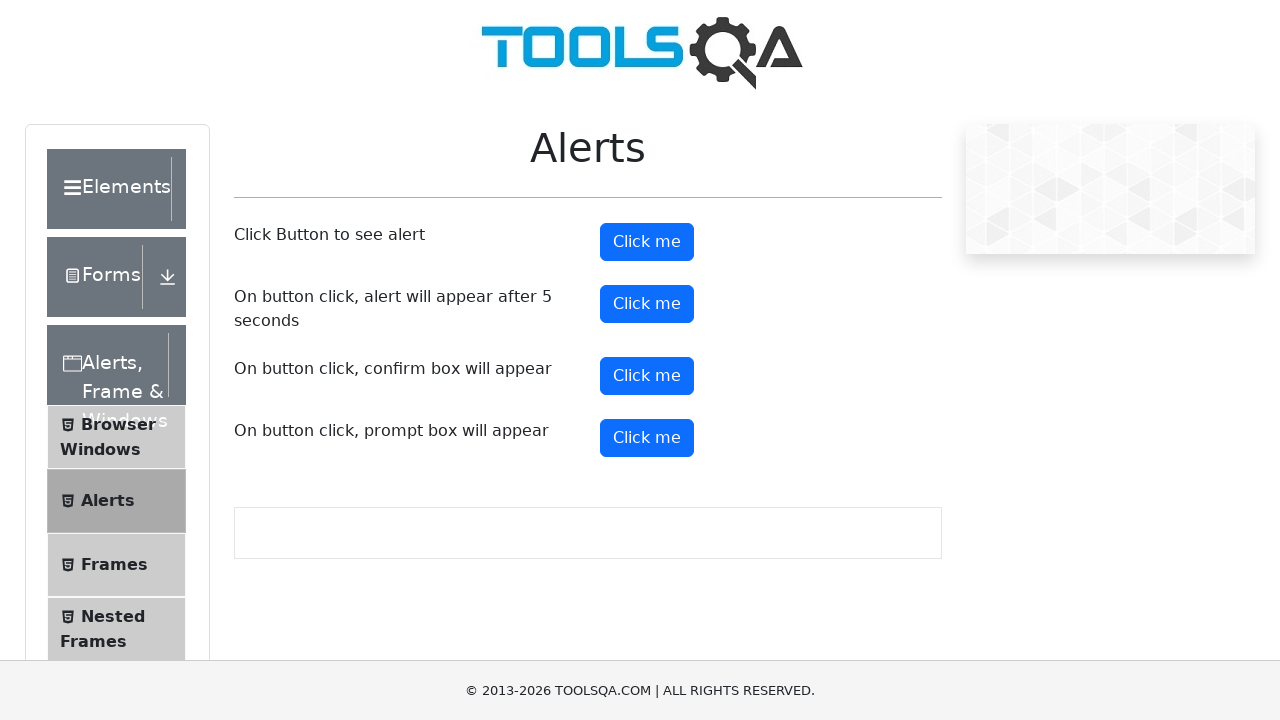

Clicked prompt alert button at (647, 438) on xpath=//button[@id='promtButton']
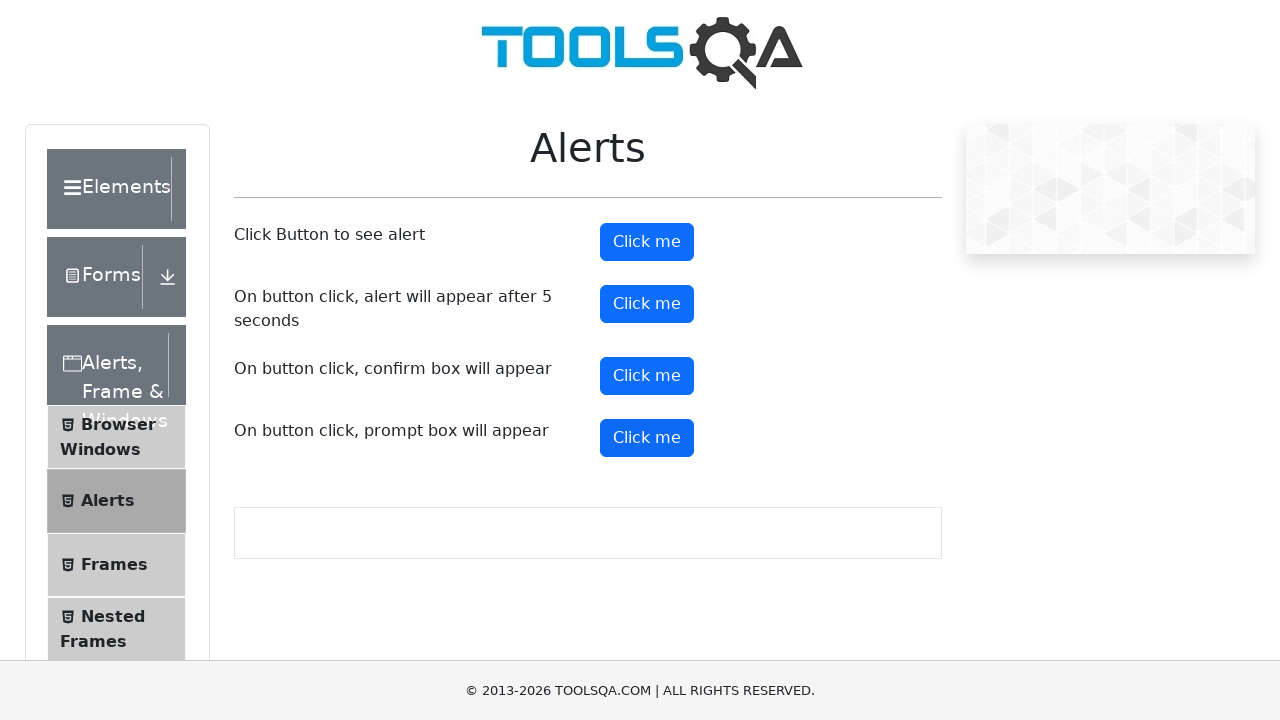

Set up dialog handler to accept prompt with 'Test input message'
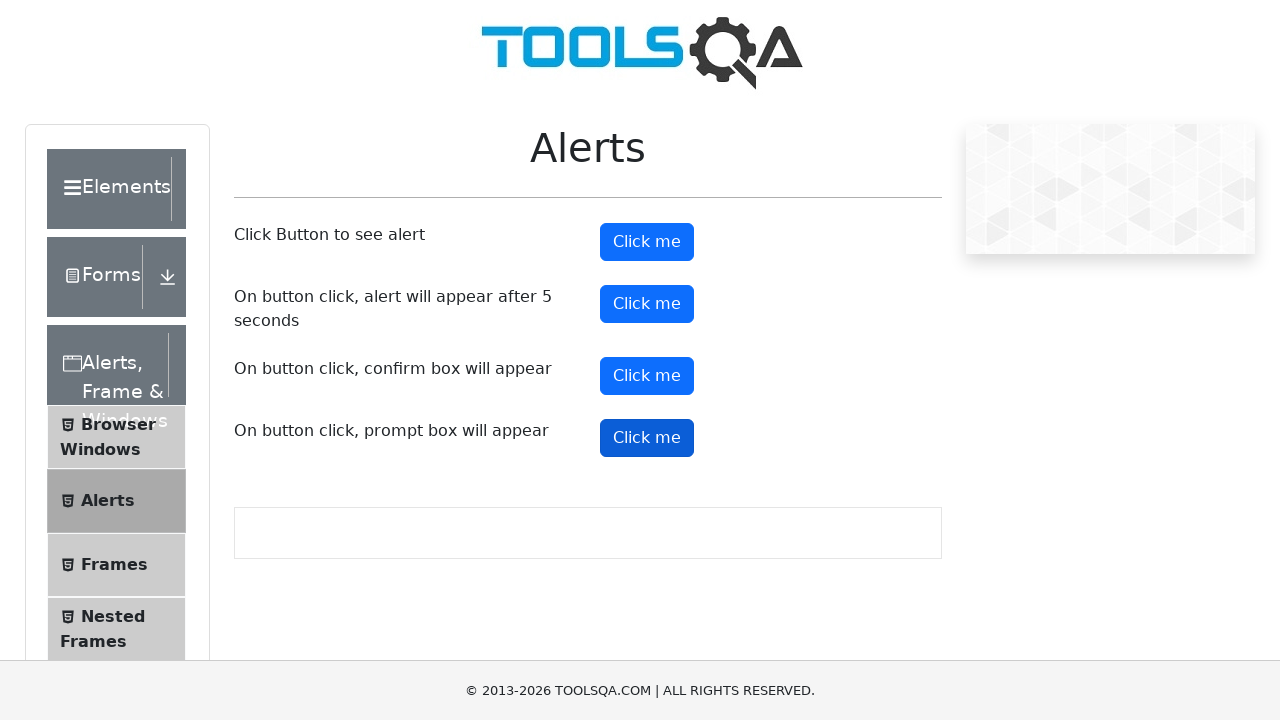

Waited for prompt alert to be processed
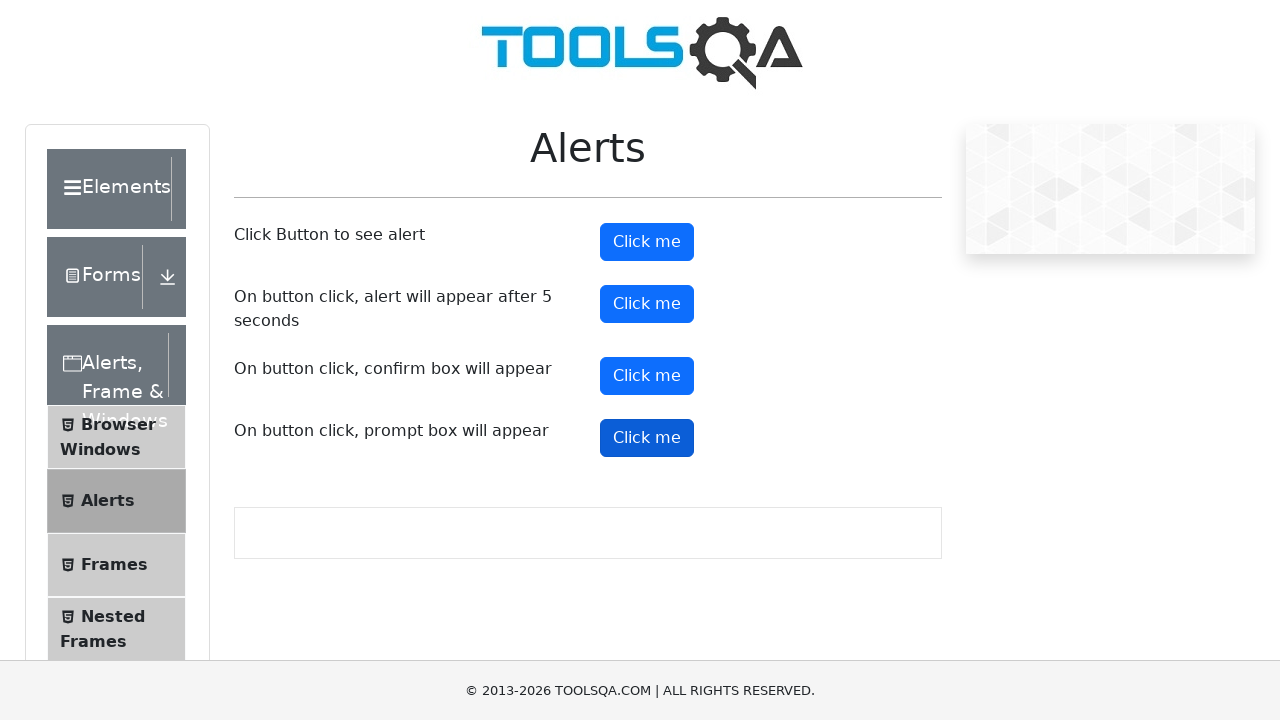

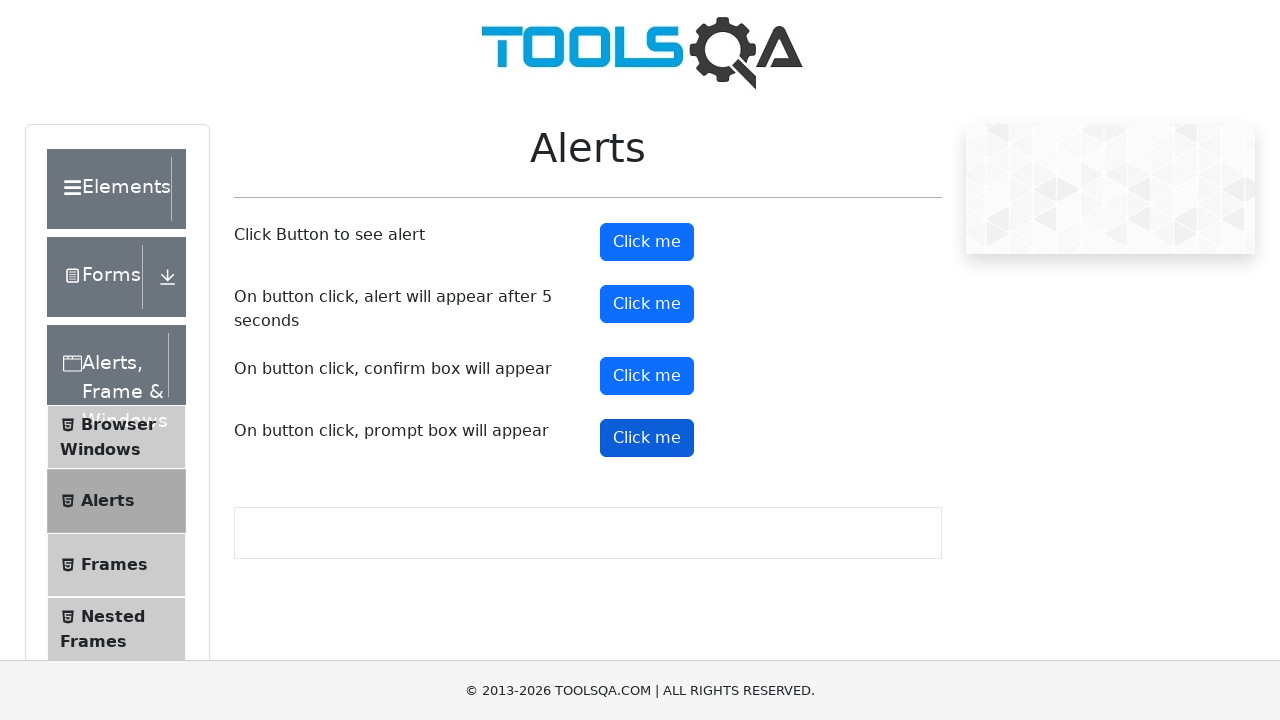